Tests the forgot password form by entering an email address and clicking the retrieve password button

Starting URL: https://practice.cydeo.com/forgot_password

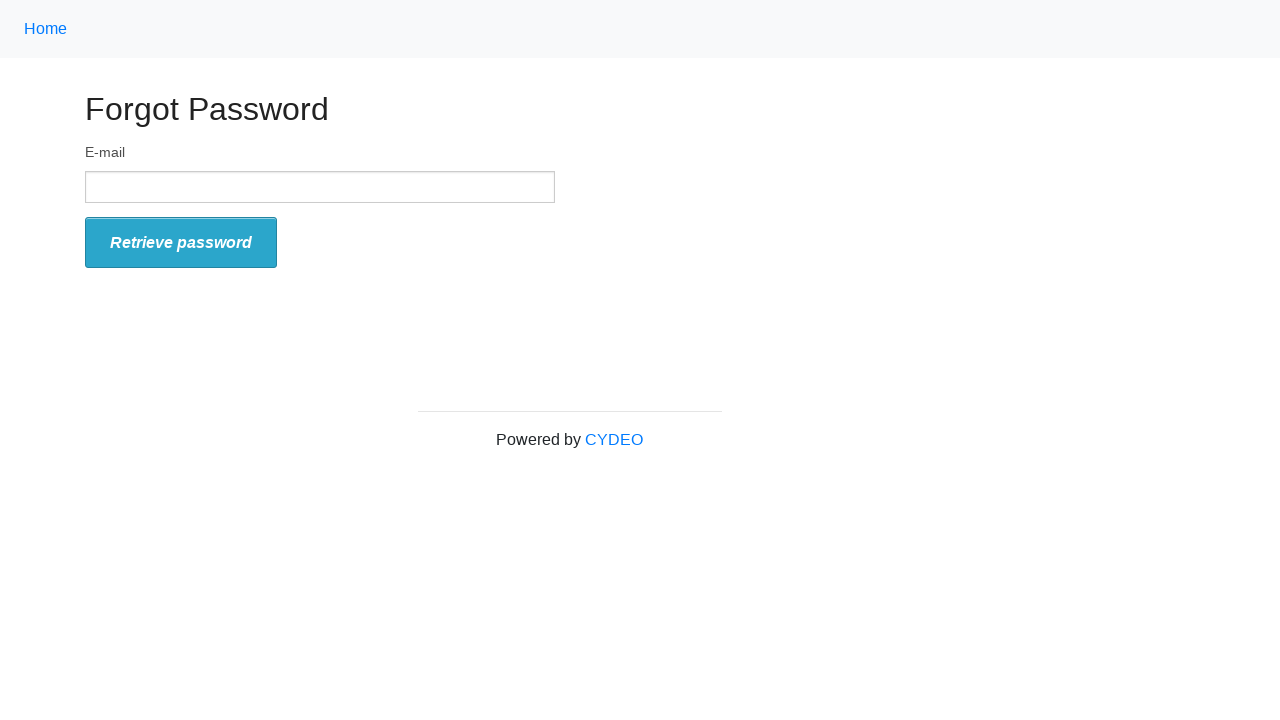

Filled email input field with 'test2024@example.com' on input[type='text']
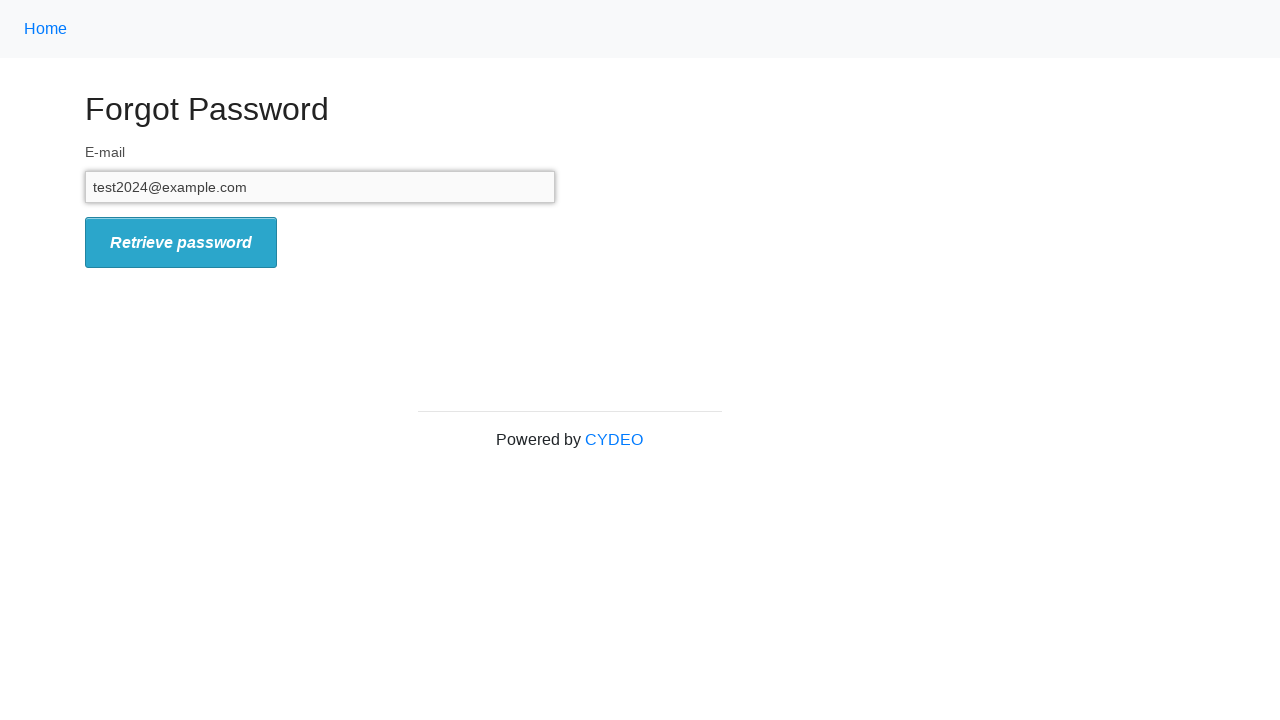

Clicked retrieve password button at (181, 243) on i.icon-2x.icon-signin
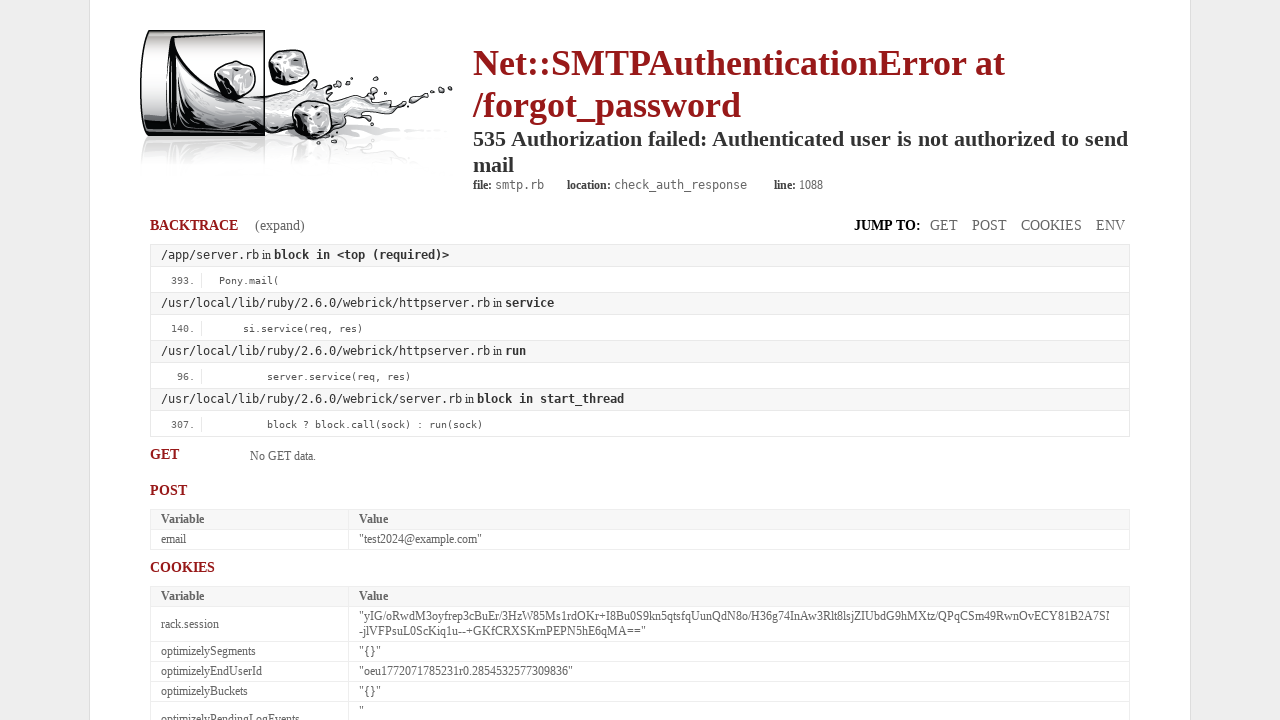

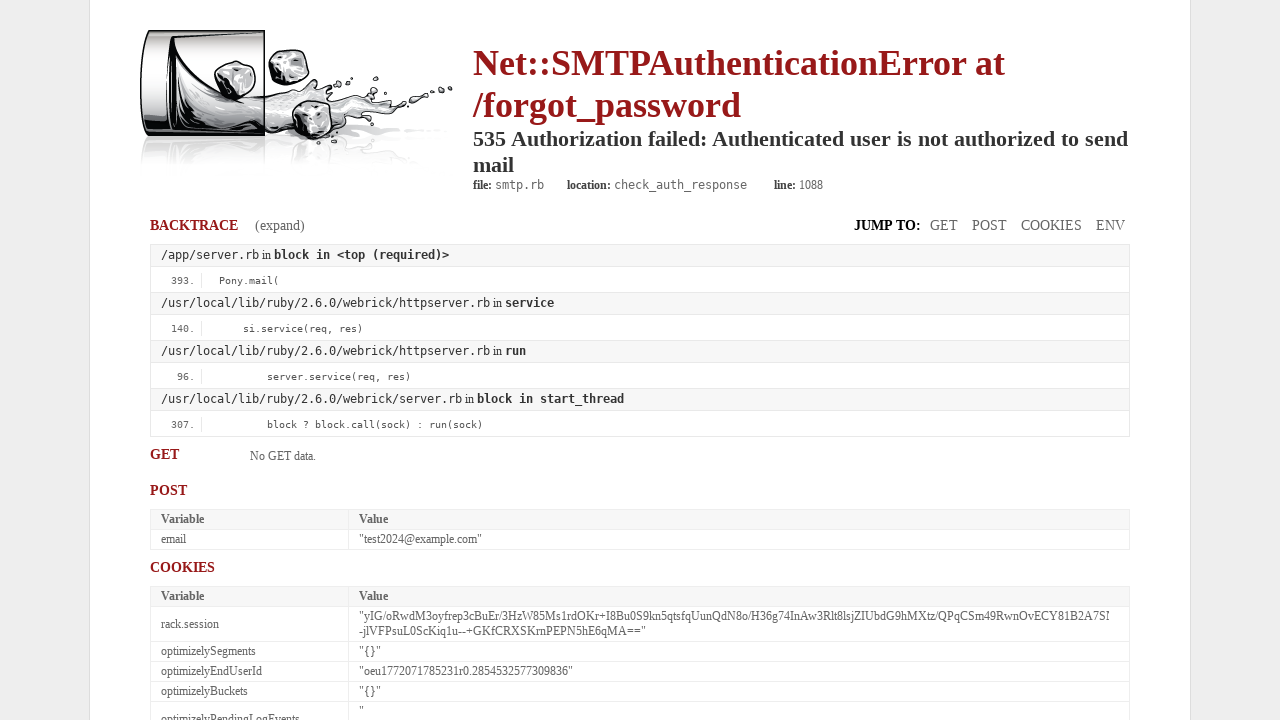